Tests drag and drop by offset by dragging element to target element's coordinates

Starting URL: https://crossbrowsertesting.github.io/drag-and-drop

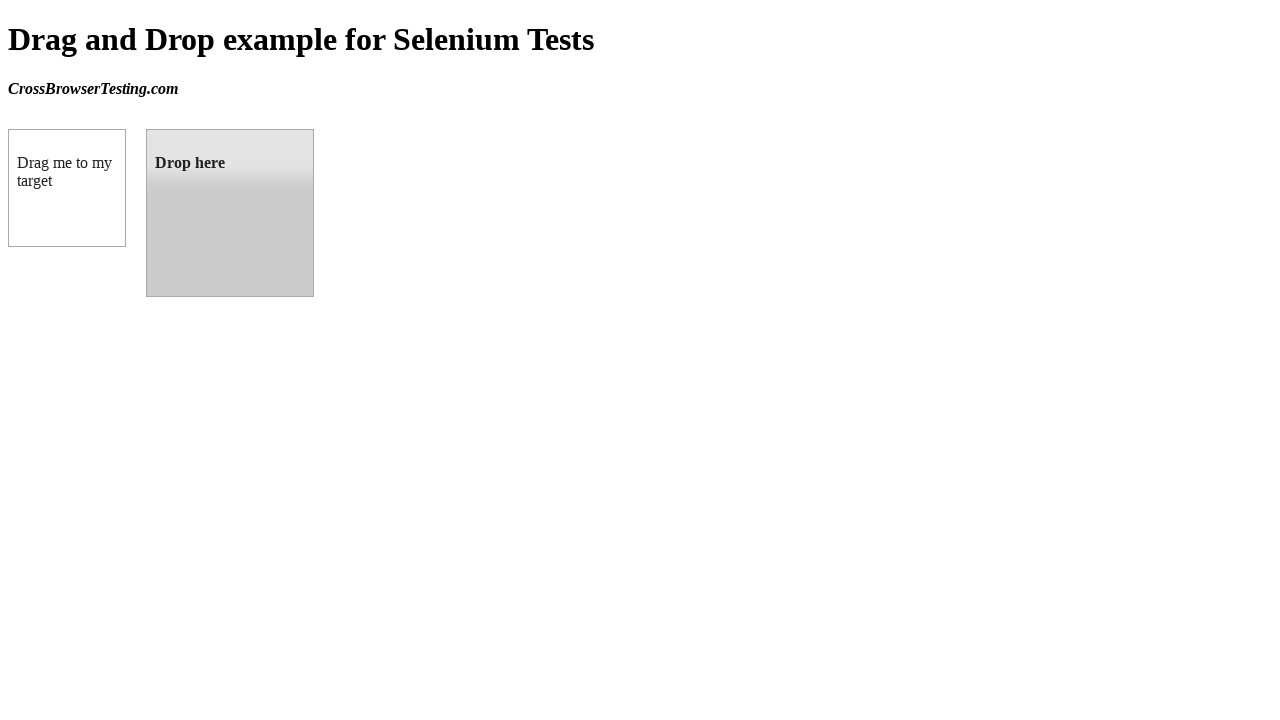

Located draggable element (box A)
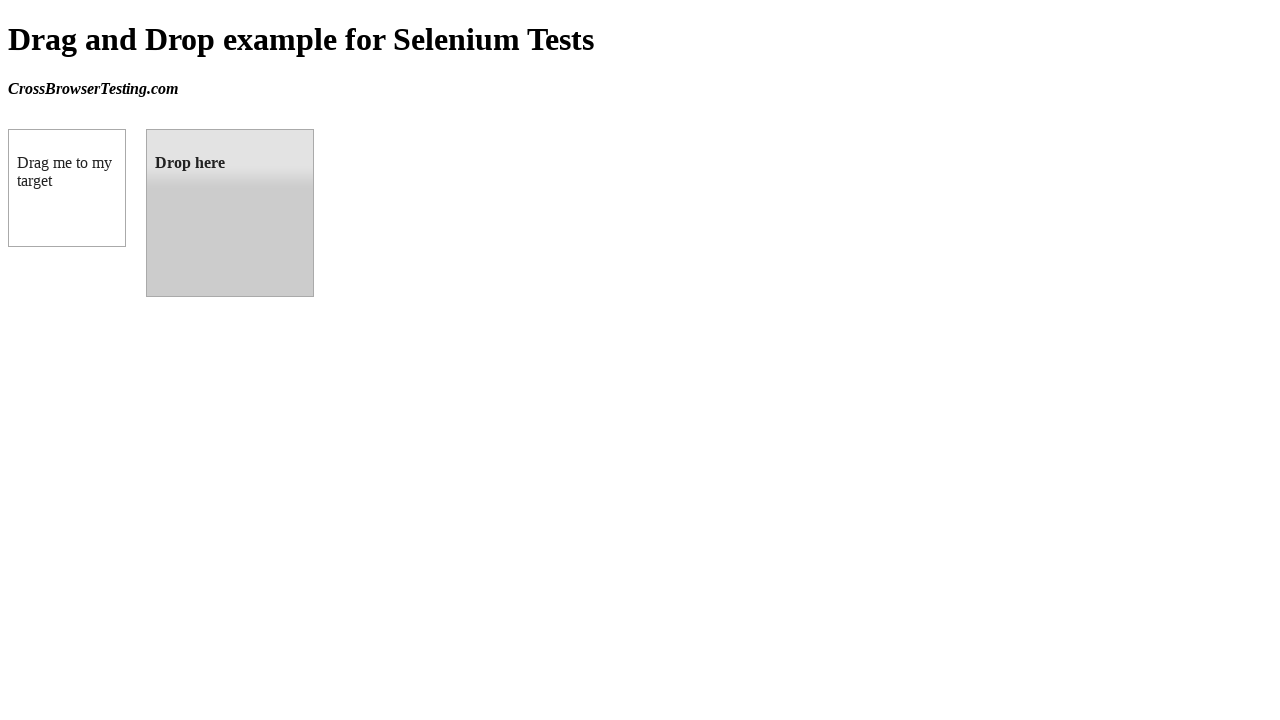

Located droppable element (box B)
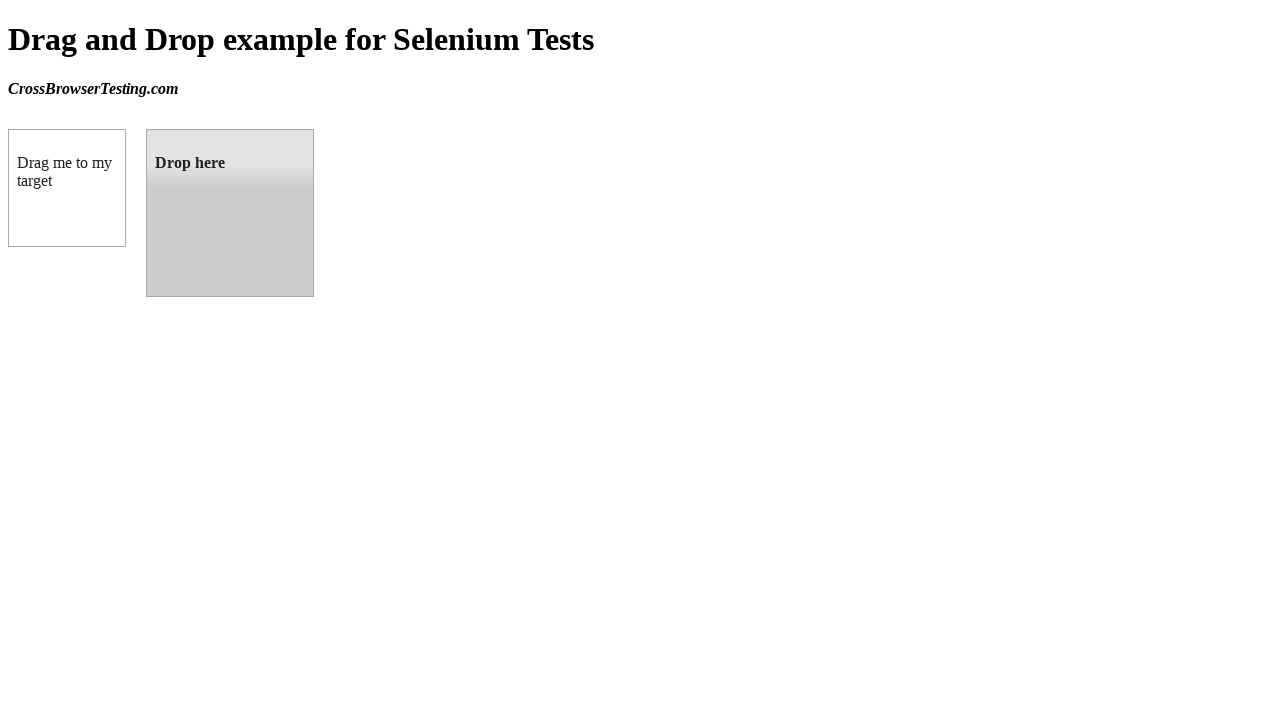

Retrieved target element's bounding box coordinates
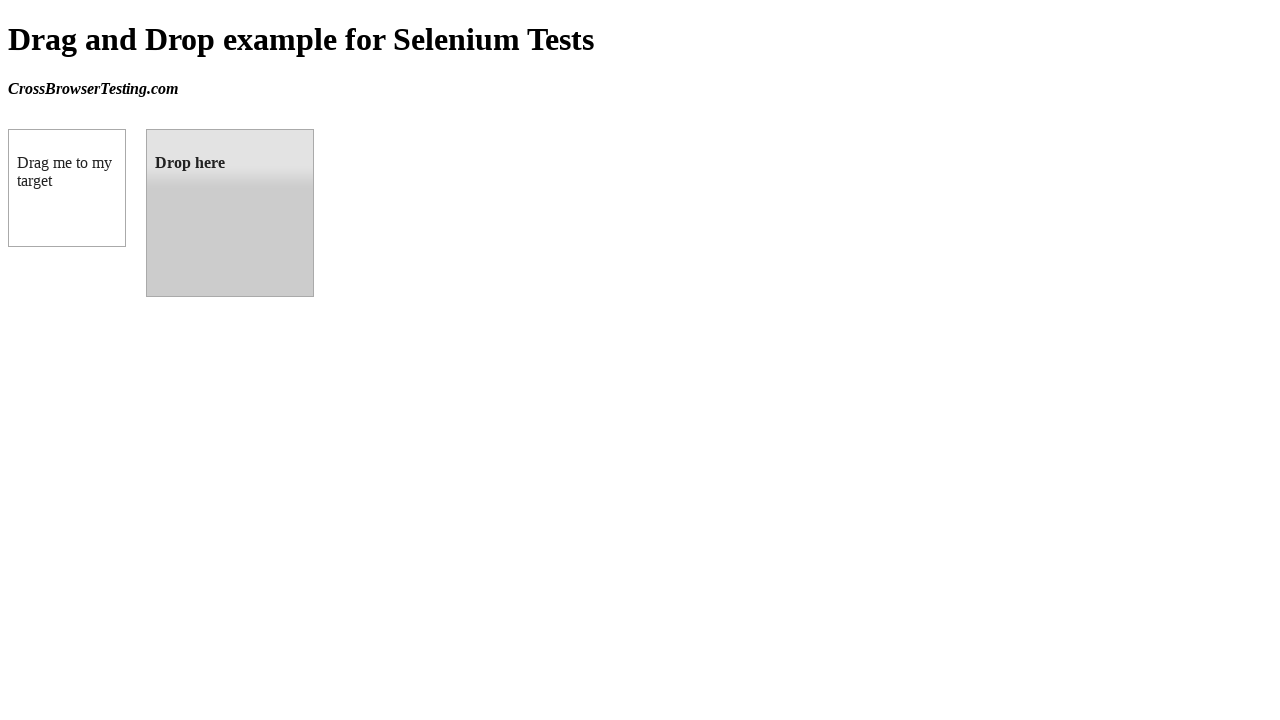

Dragged box A to box B's coordinates at (230, 213)
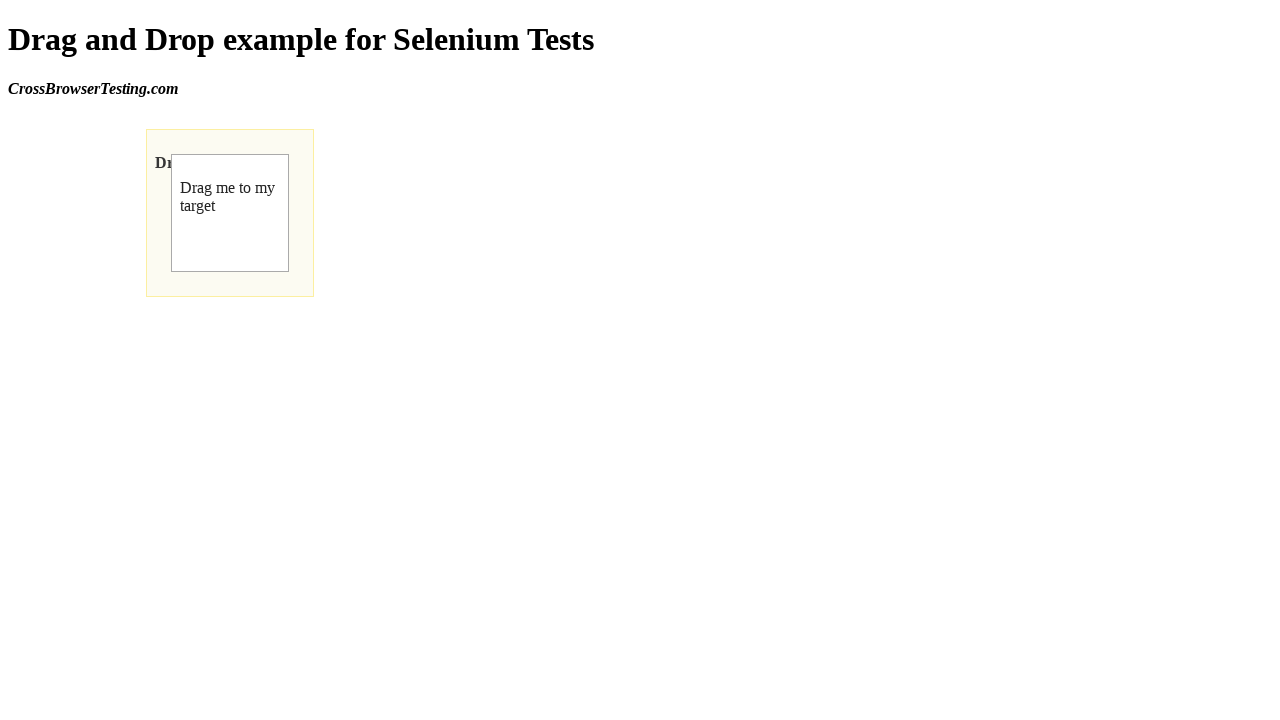

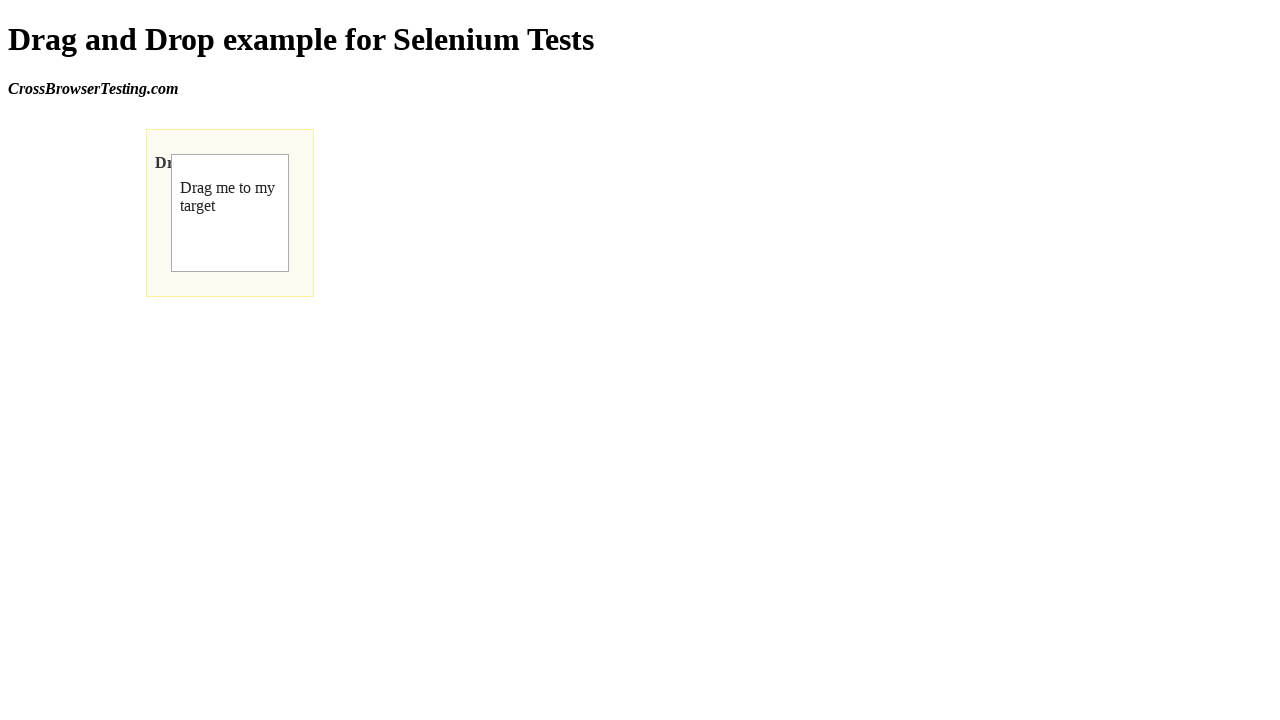